Simple navigation test that opens the WiseQuarter website and verifies it loads successfully.

Starting URL: https://www.wisequarter.com

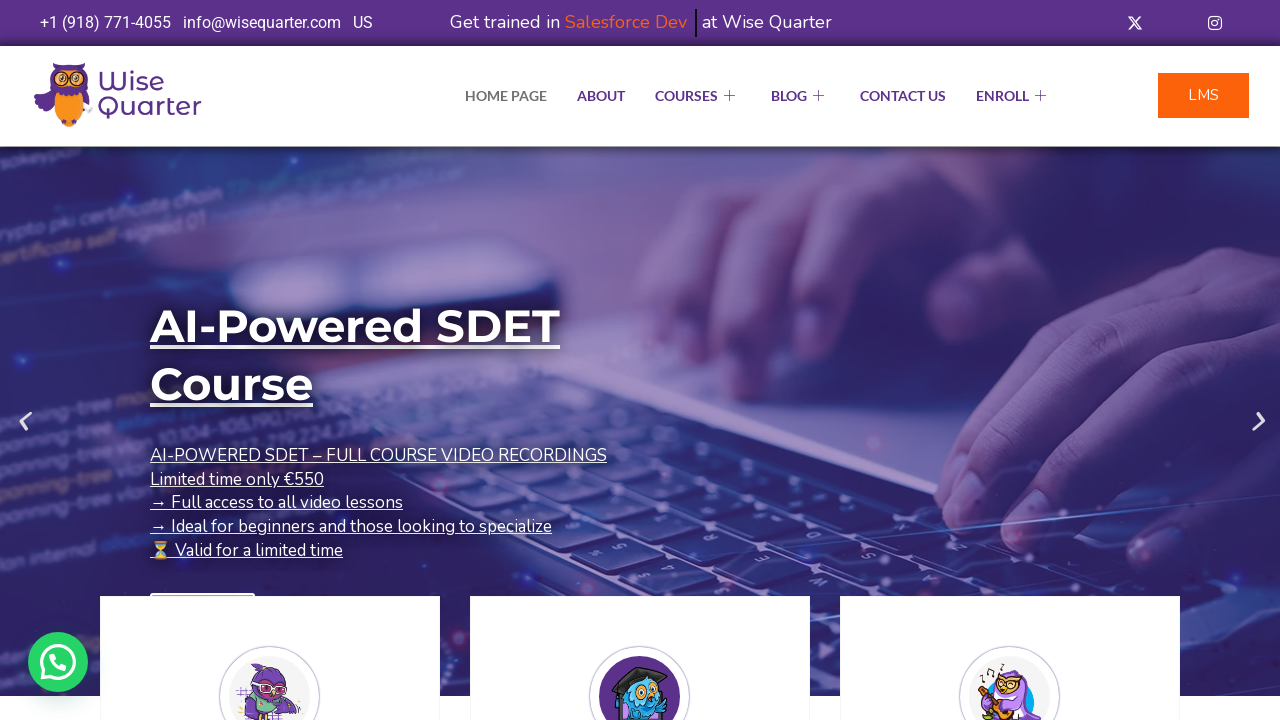

Waited for WiseQuarter website to load (domcontentloaded state)
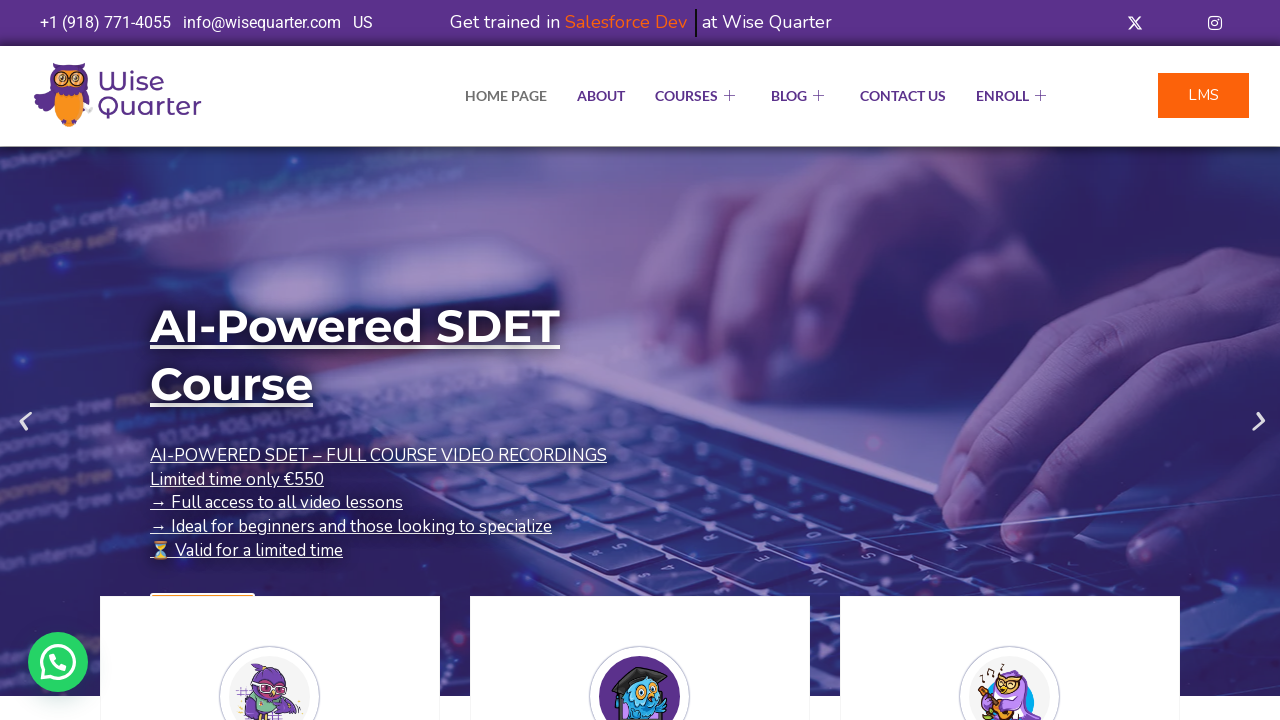

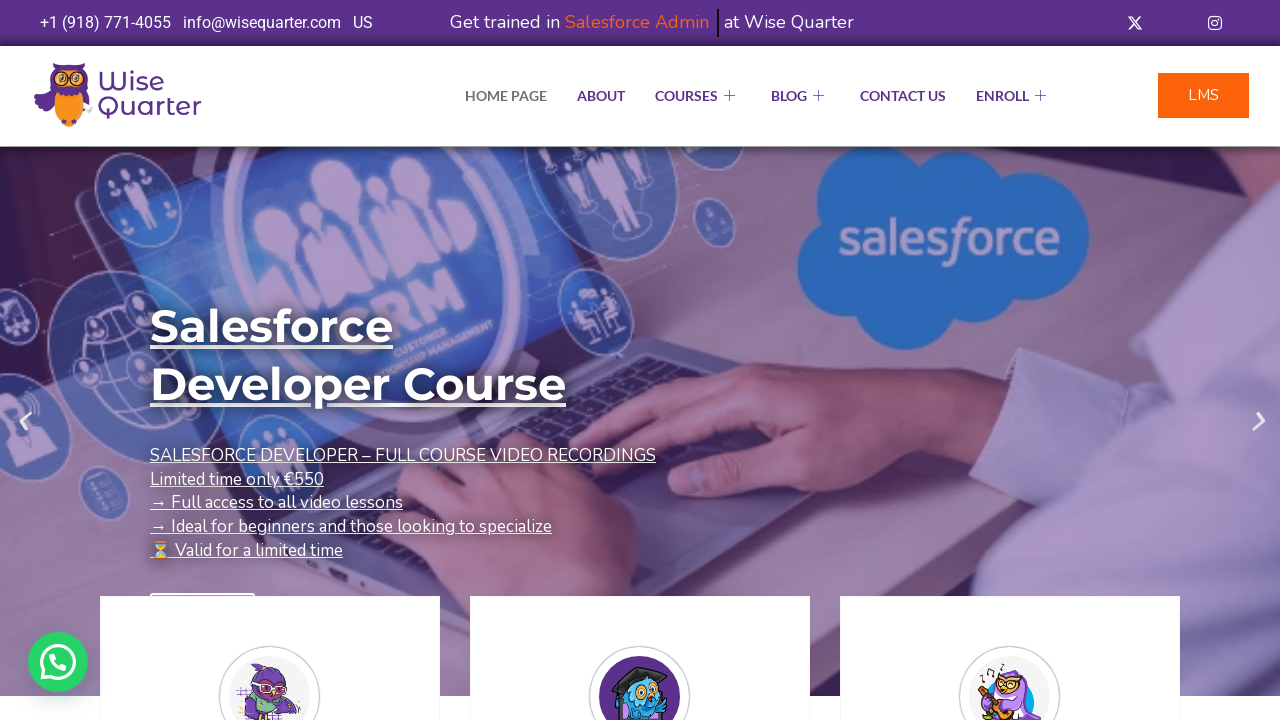